Tests contact form submission by filling out name, email, phone number, subject, and message fields on the Mindrisers contact page

Starting URL: https://www.mindrisers.com.np/contact-us

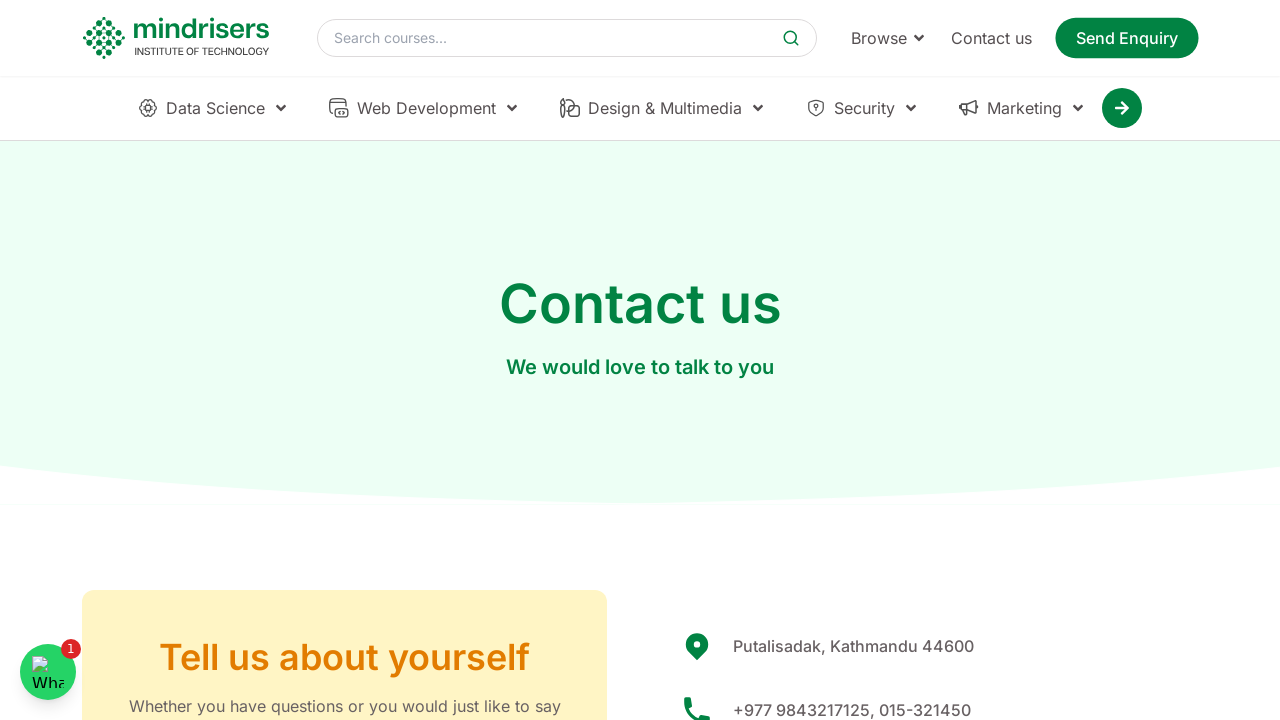

Navigated to Mindrisers contact page
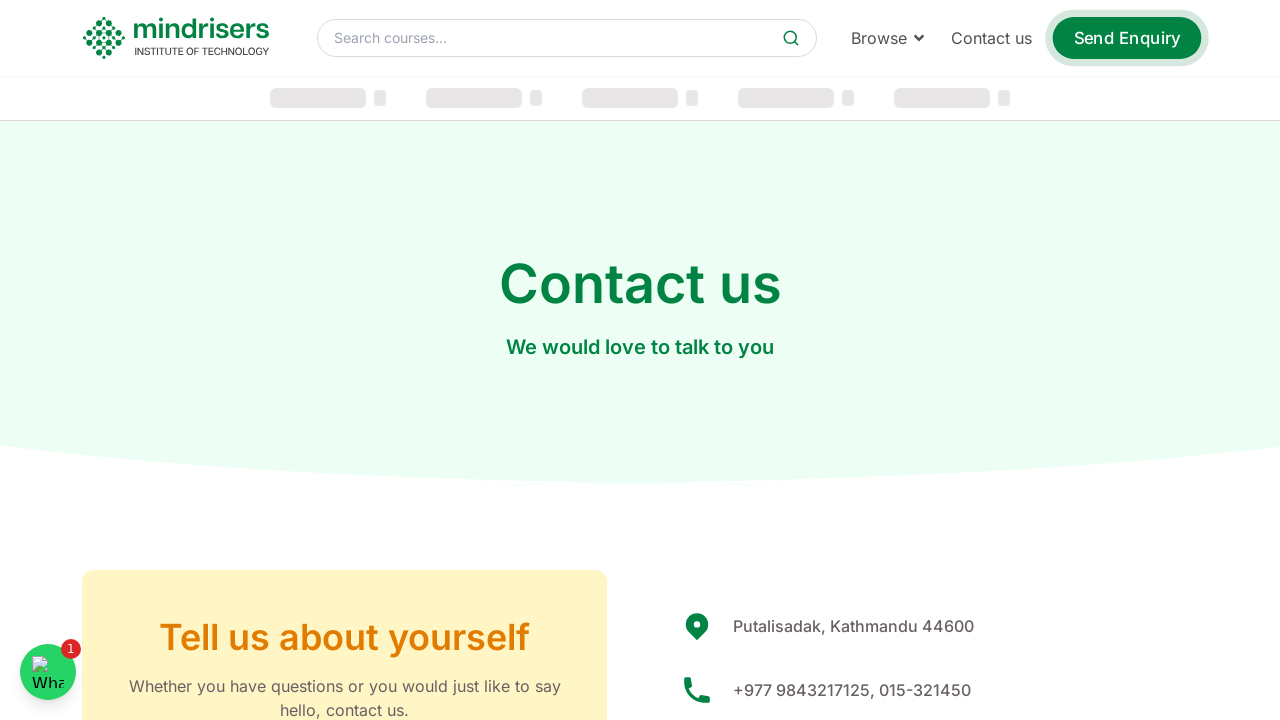

Filled name field with 'Reshma Shrestha' on input[name='name']
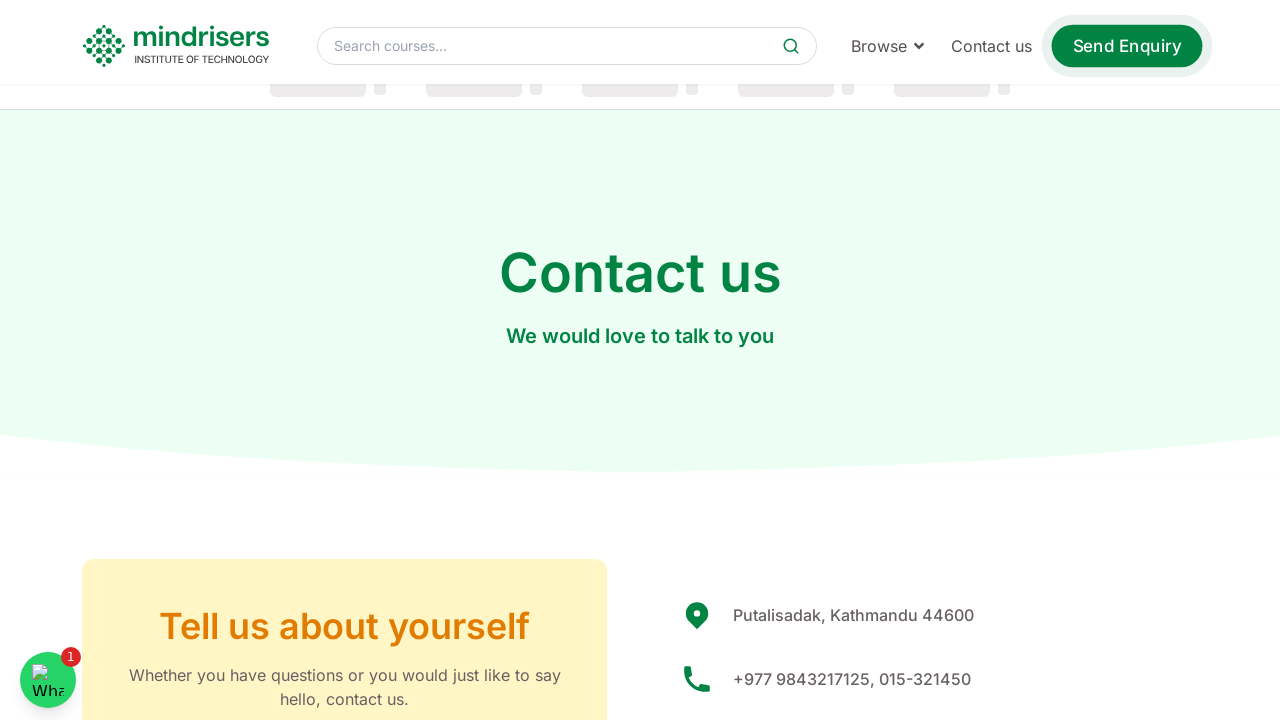

Filled email field with 'reshma@gmail.com' on input[name='email']
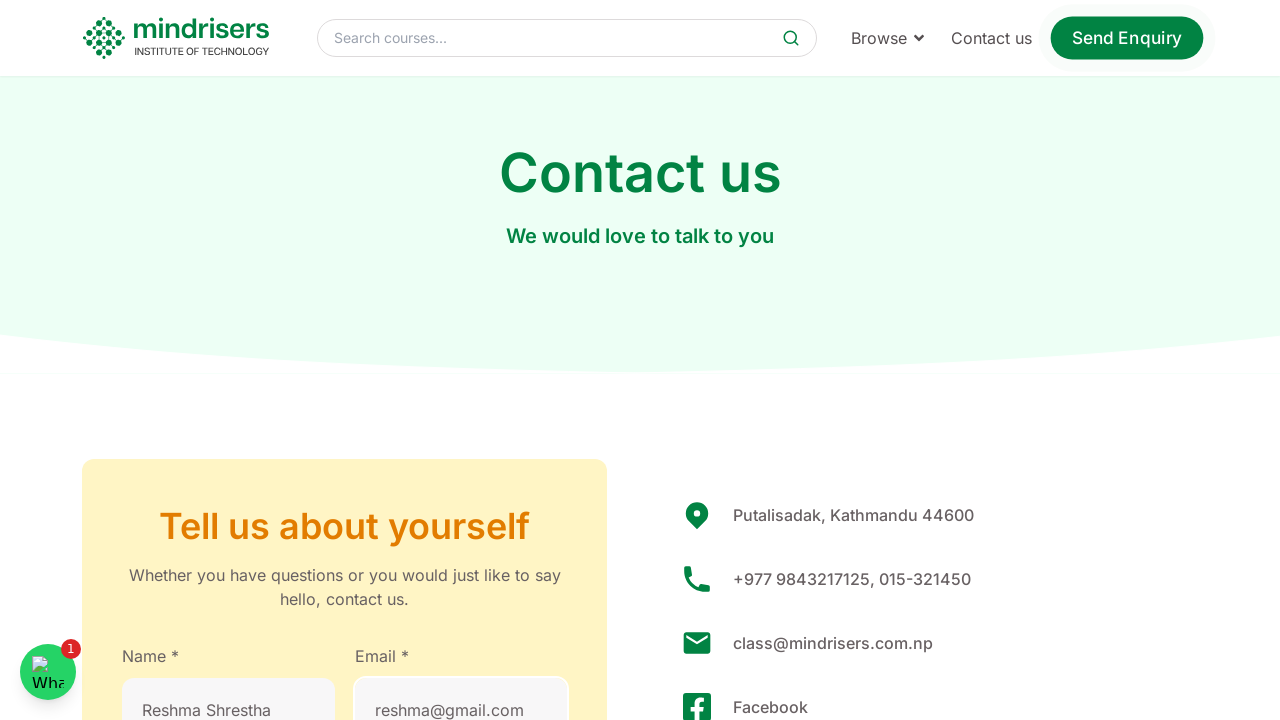

Filled phone number field with '9779844563214' on input[name='mobile_no']
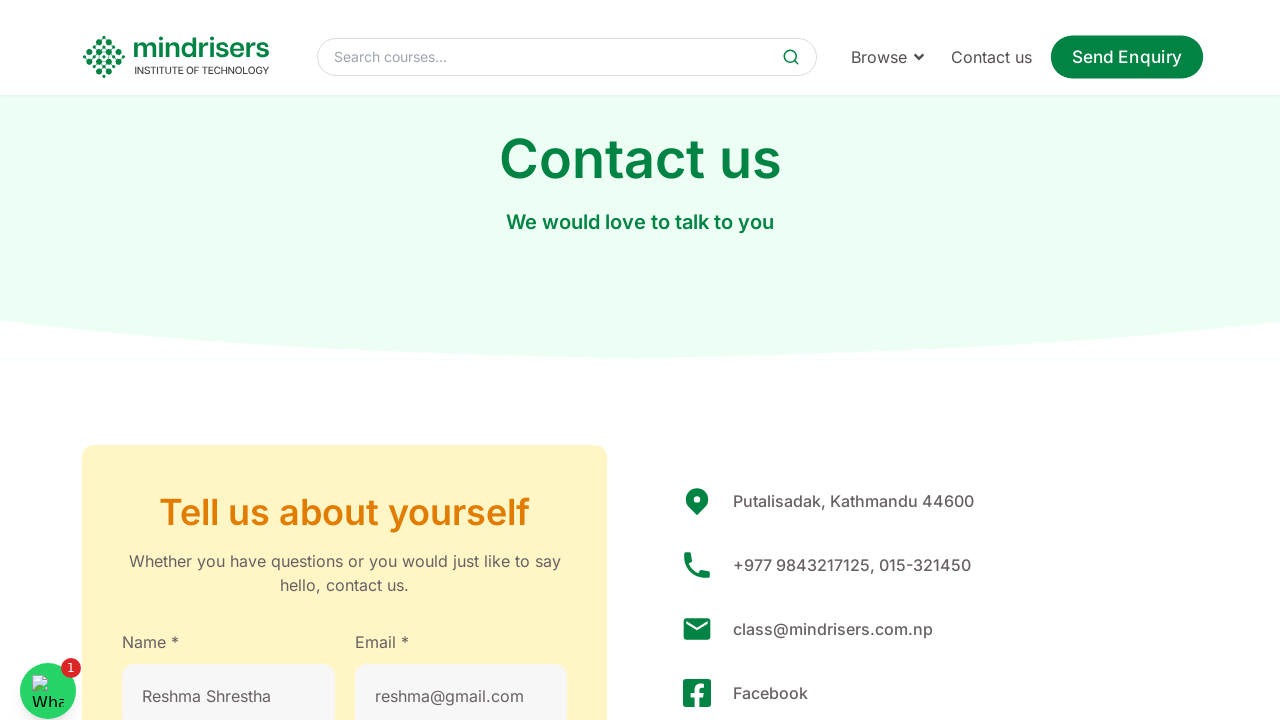

Filled subject field with 'QA' on input[name='subject']
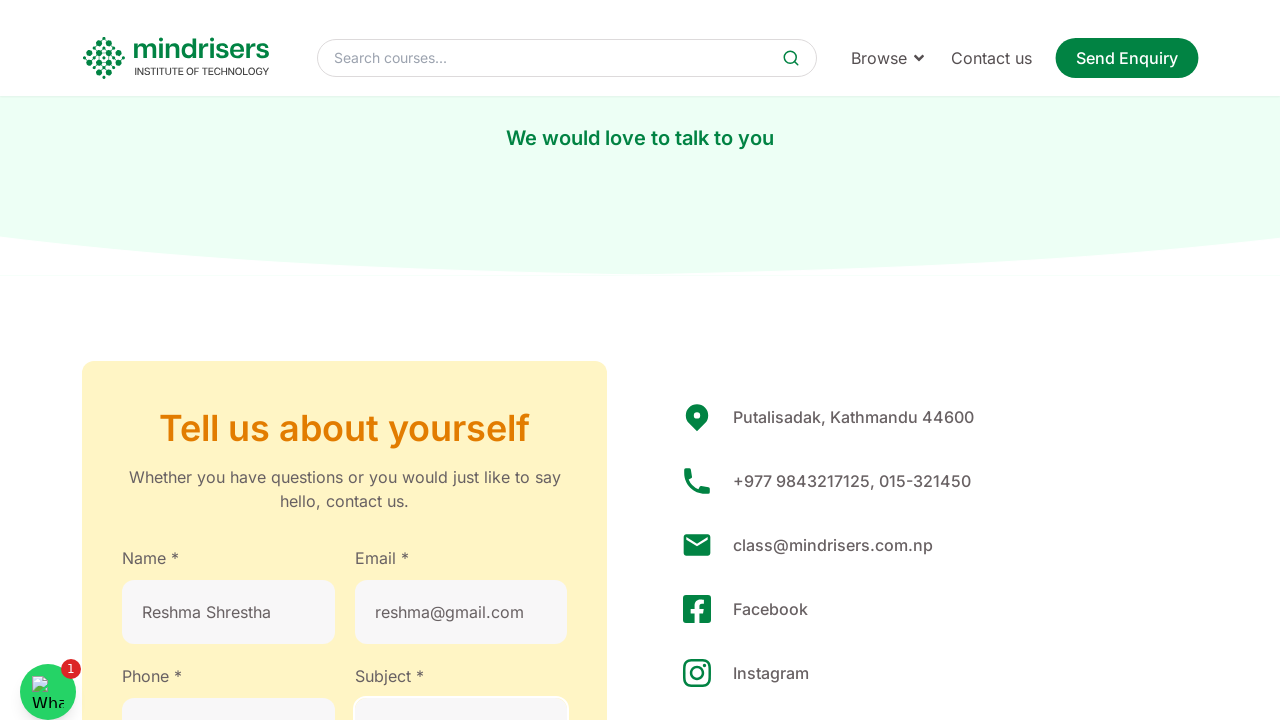

Filled message field with question about mentors and class recordings on textarea[name='message']
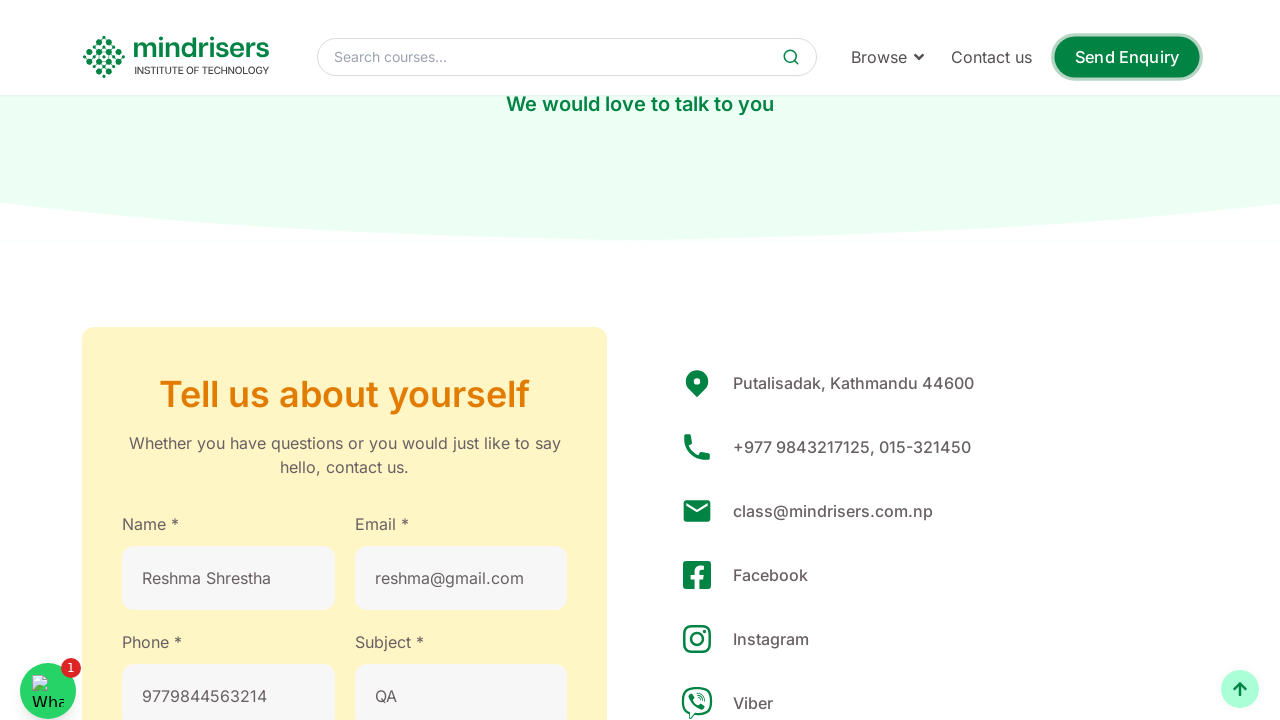

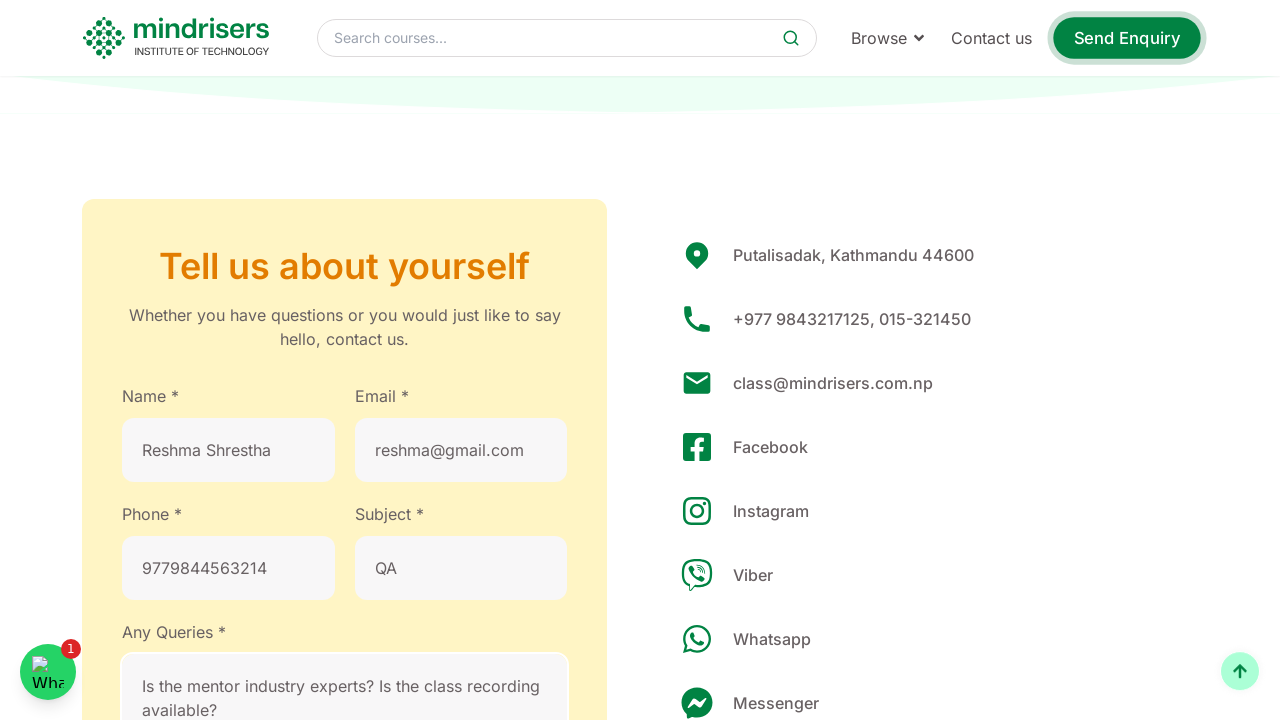